Navigates to the Infosys website homepage and verifies the page loads successfully

Starting URL: https://www.infosys.com/

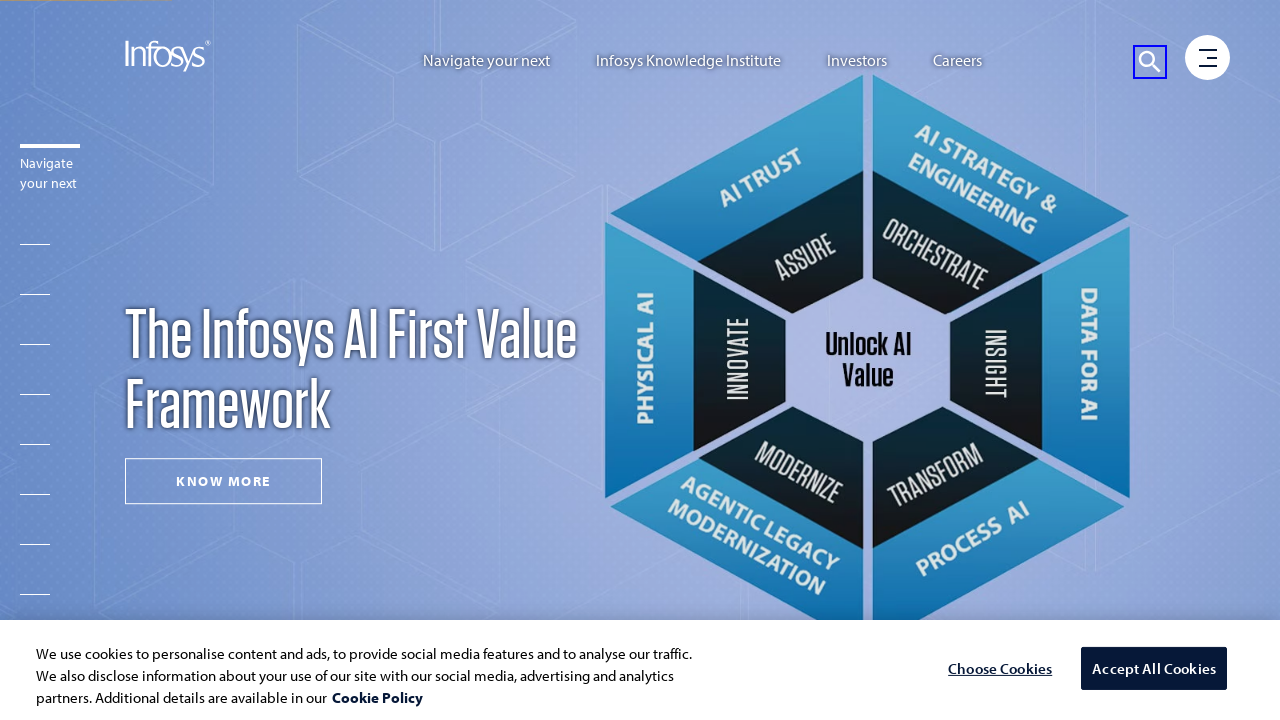

Waited for page DOM content to load
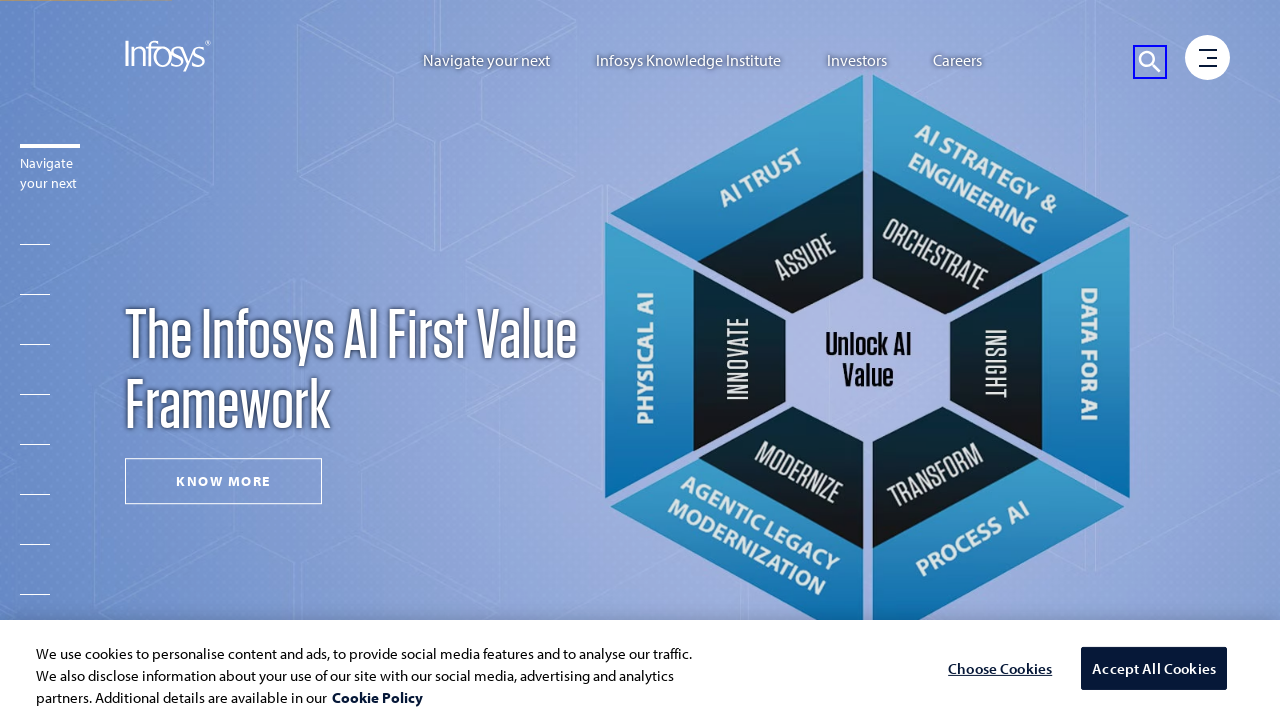

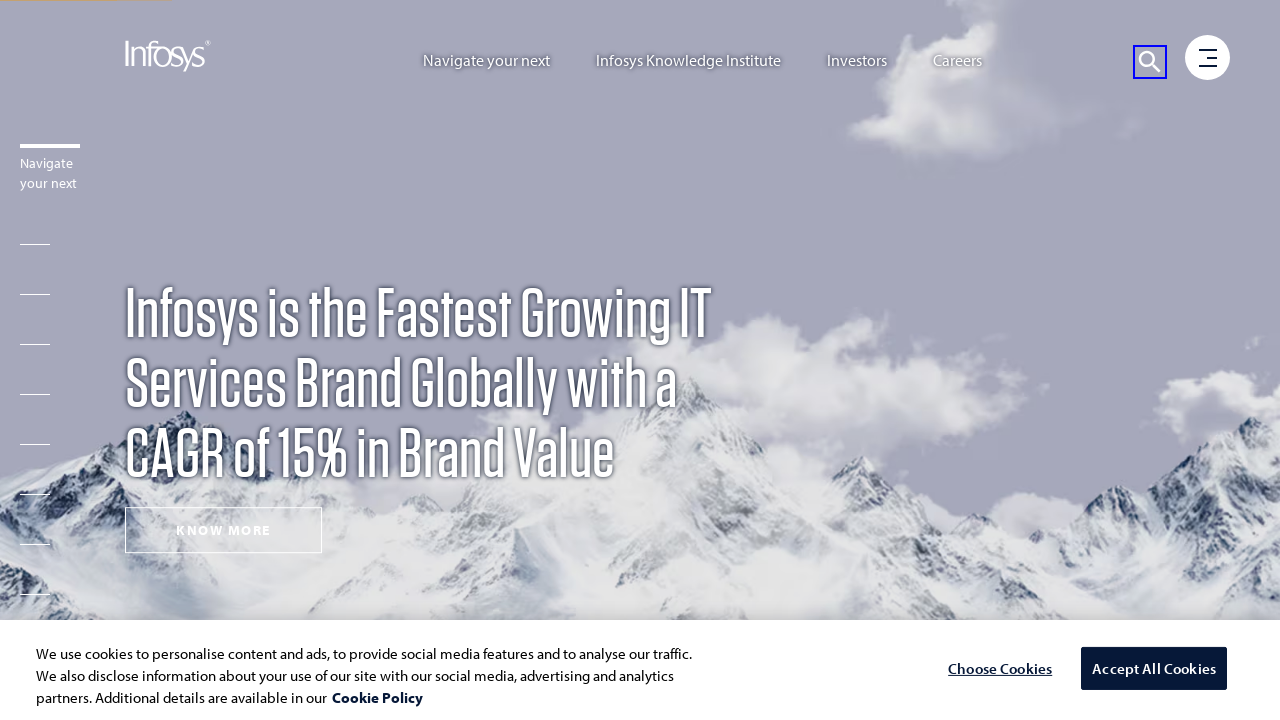